Tests that clicking Clear completed removes completed items from the list

Starting URL: https://demo.playwright.dev/todomvc

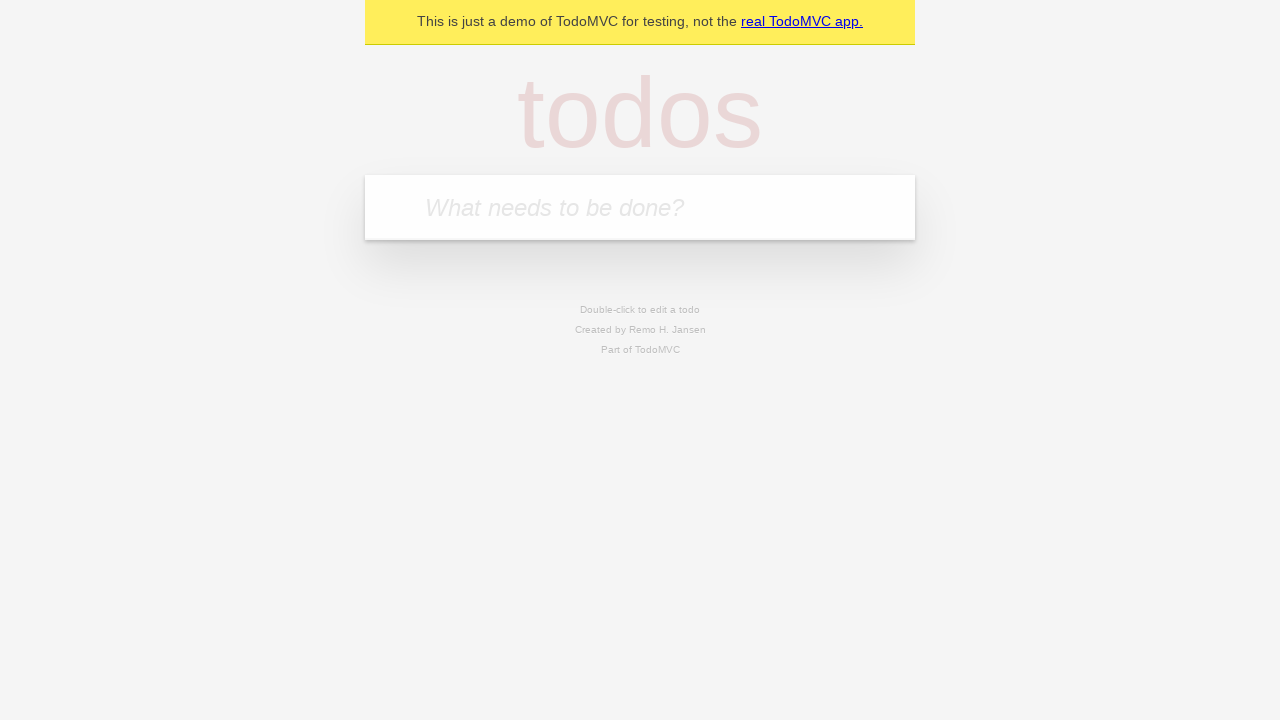

Filled todo input with 'buy some cheese' on internal:attr=[placeholder="What needs to be done?"i]
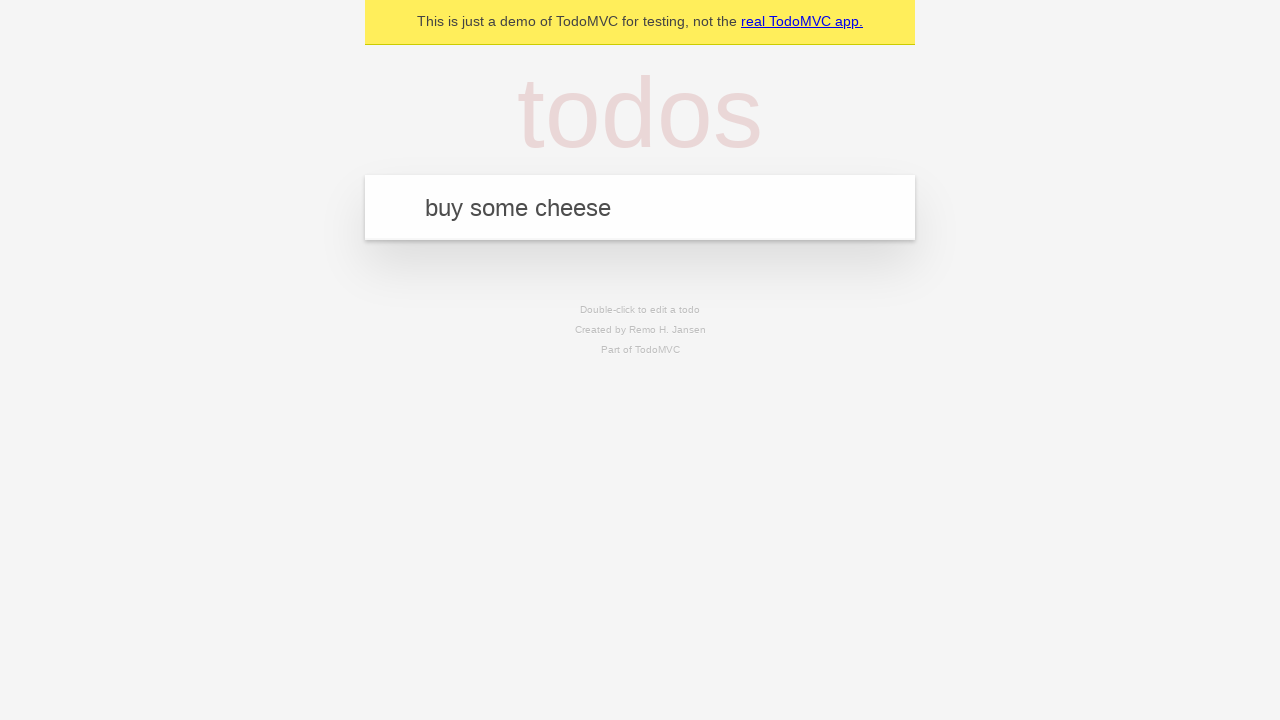

Pressed Enter to add todo 'buy some cheese' on internal:attr=[placeholder="What needs to be done?"i]
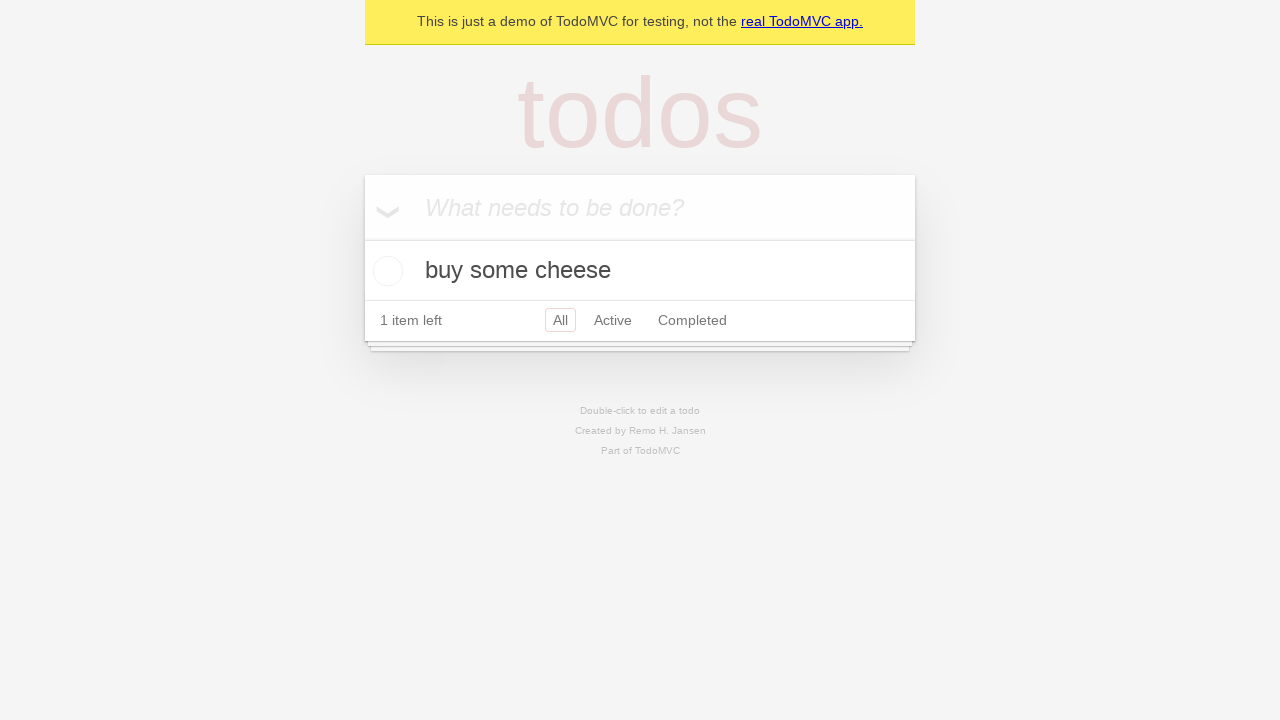

Filled todo input with 'feed the cat' on internal:attr=[placeholder="What needs to be done?"i]
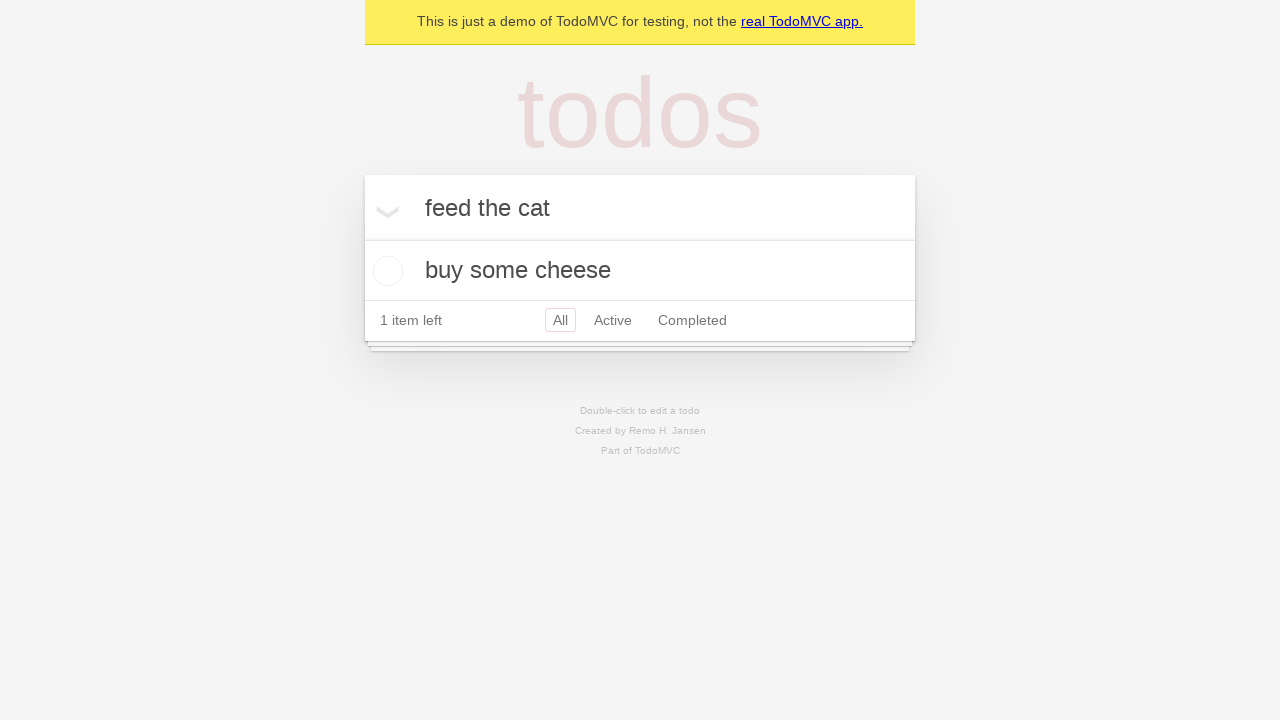

Pressed Enter to add todo 'feed the cat' on internal:attr=[placeholder="What needs to be done?"i]
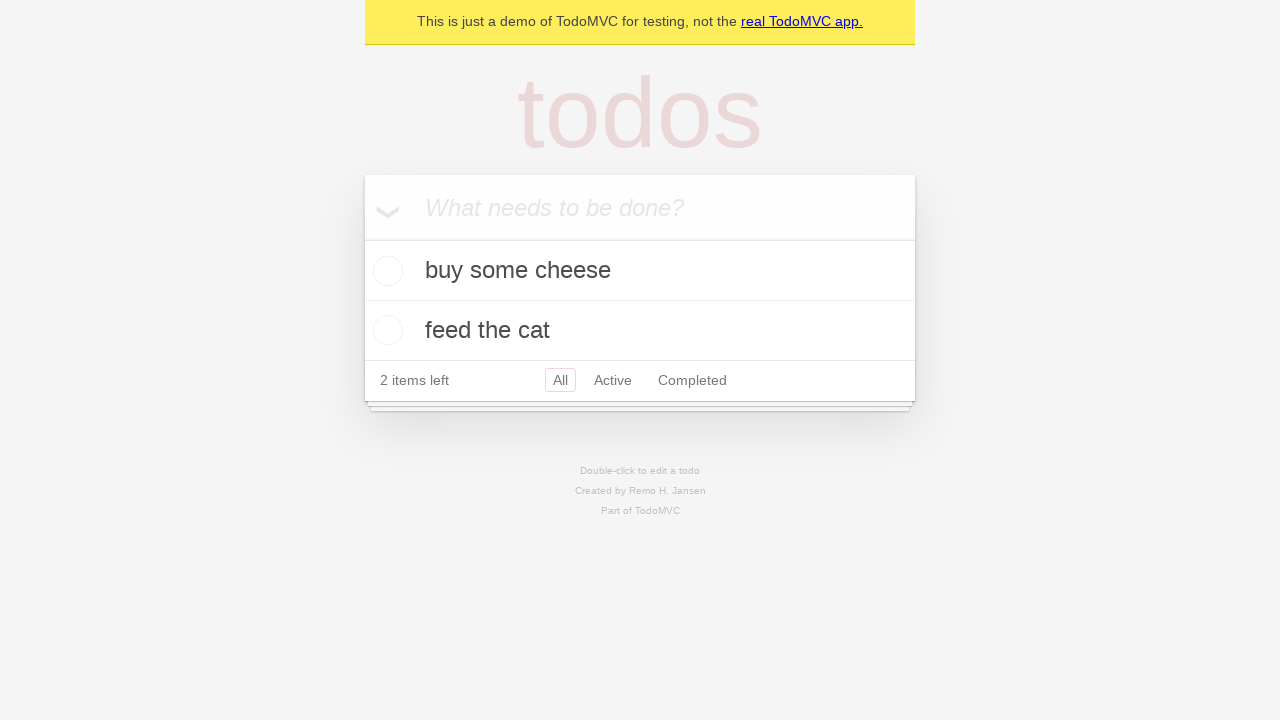

Filled todo input with 'book a doctors appointment' on internal:attr=[placeholder="What needs to be done?"i]
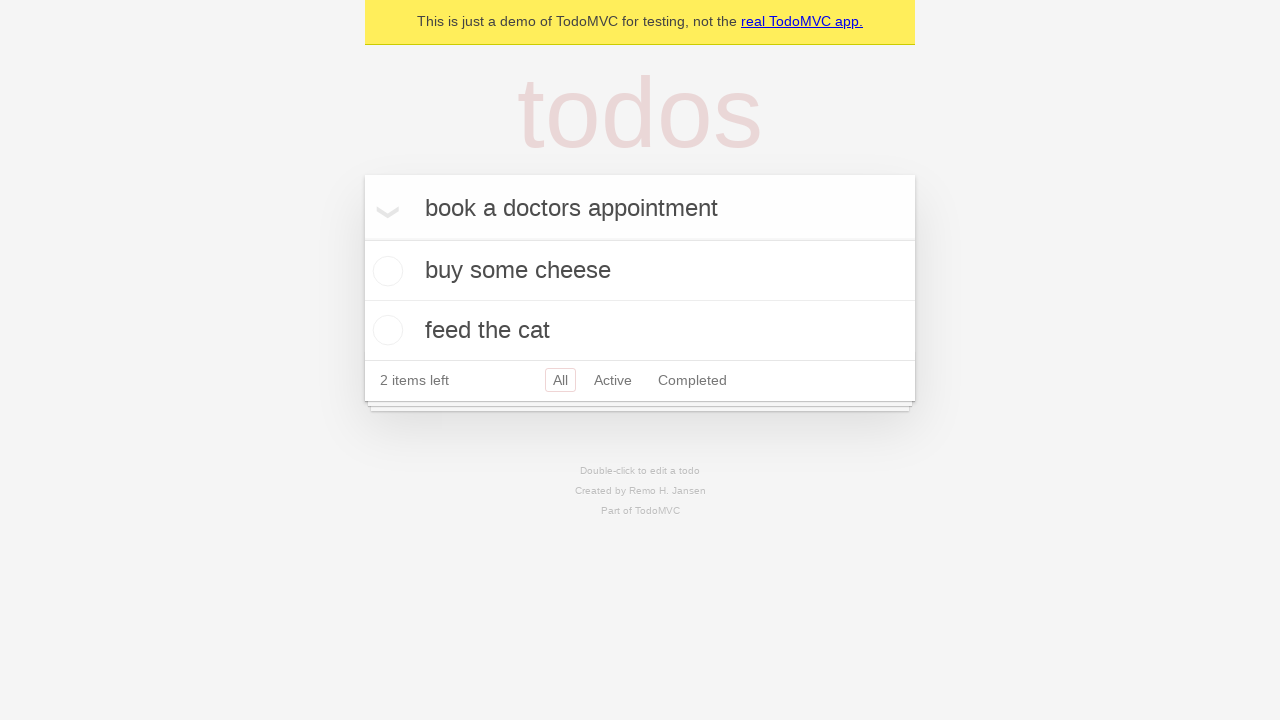

Pressed Enter to add todo 'book a doctors appointment' on internal:attr=[placeholder="What needs to be done?"i]
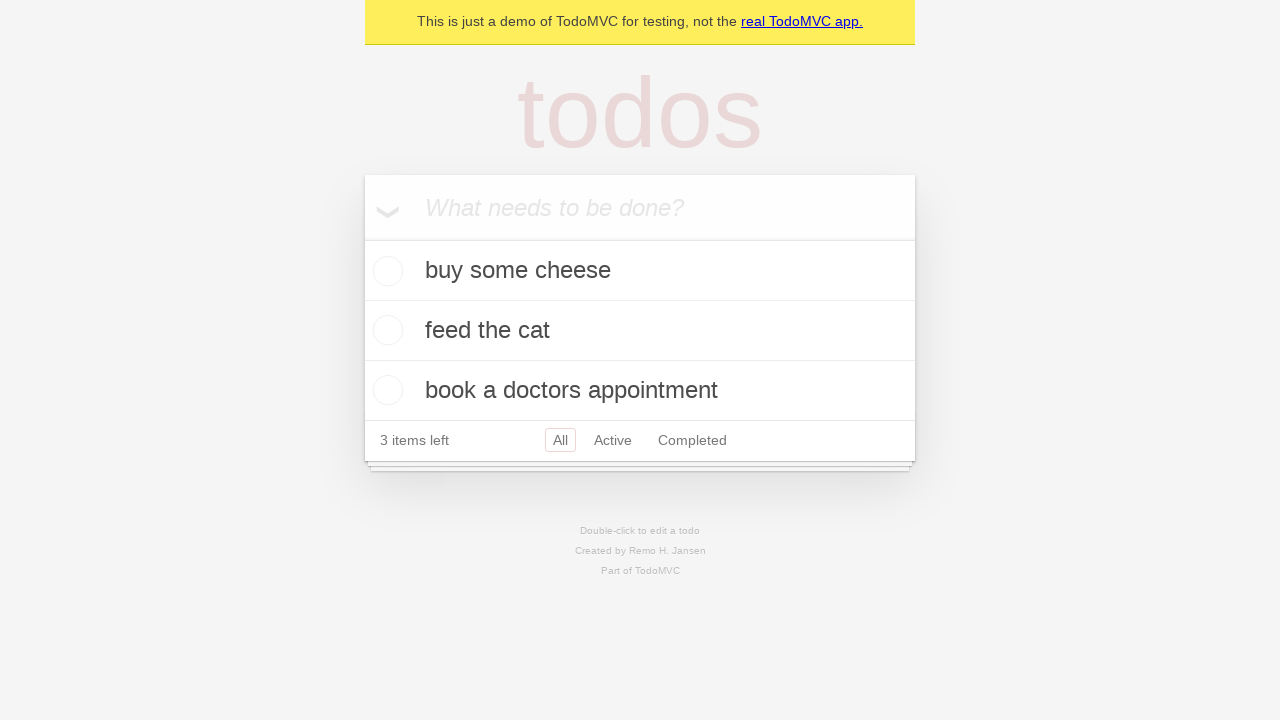

Waited for all 3 todos to be created
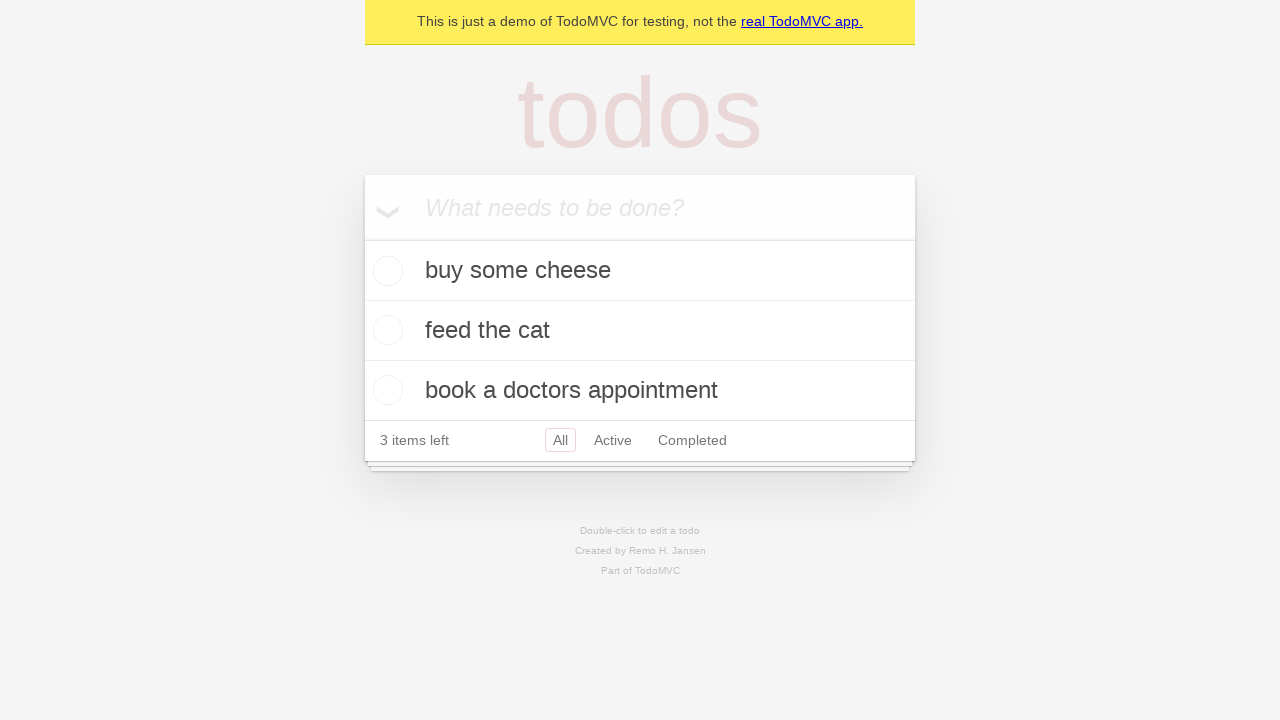

Checked the second todo item as completed at (385, 330) on internal:testid=[data-testid="todo-item"s] >> nth=1 >> internal:role=checkbox
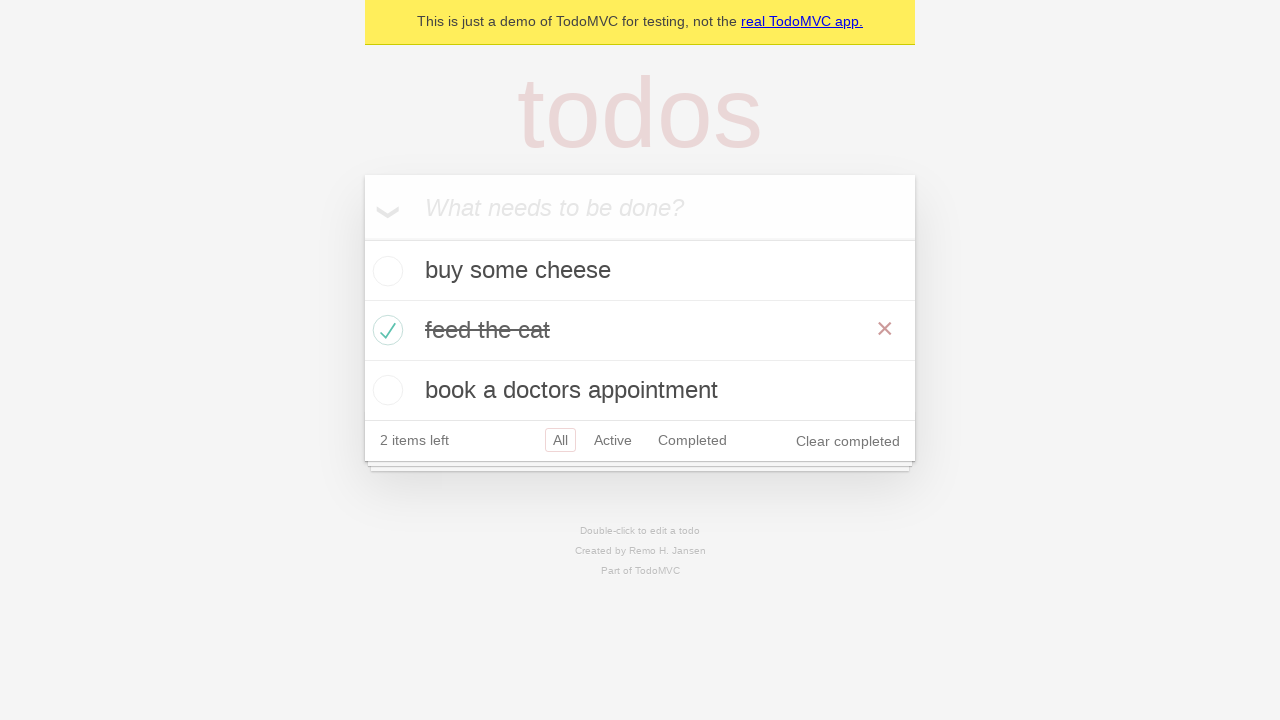

Clicked 'Clear completed' button at (848, 441) on internal:role=button[name="Clear completed"i]
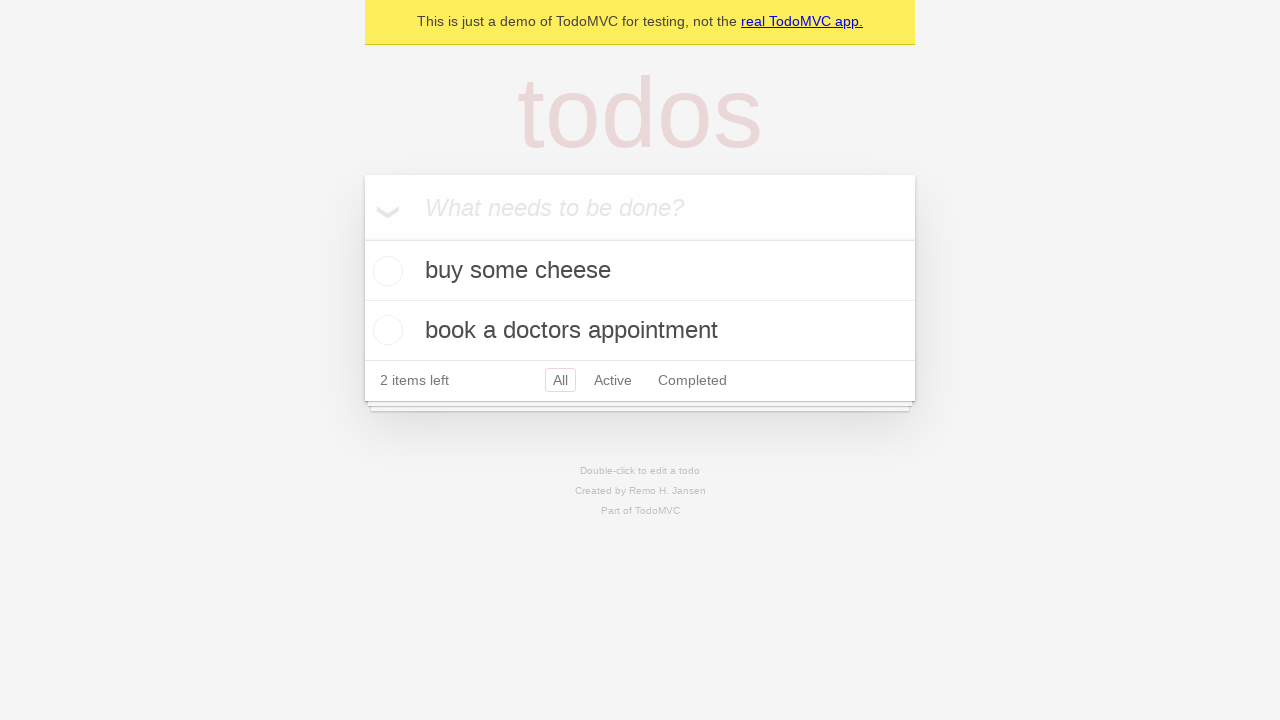

Waited for completed item to be removed, confirming 2 items remain
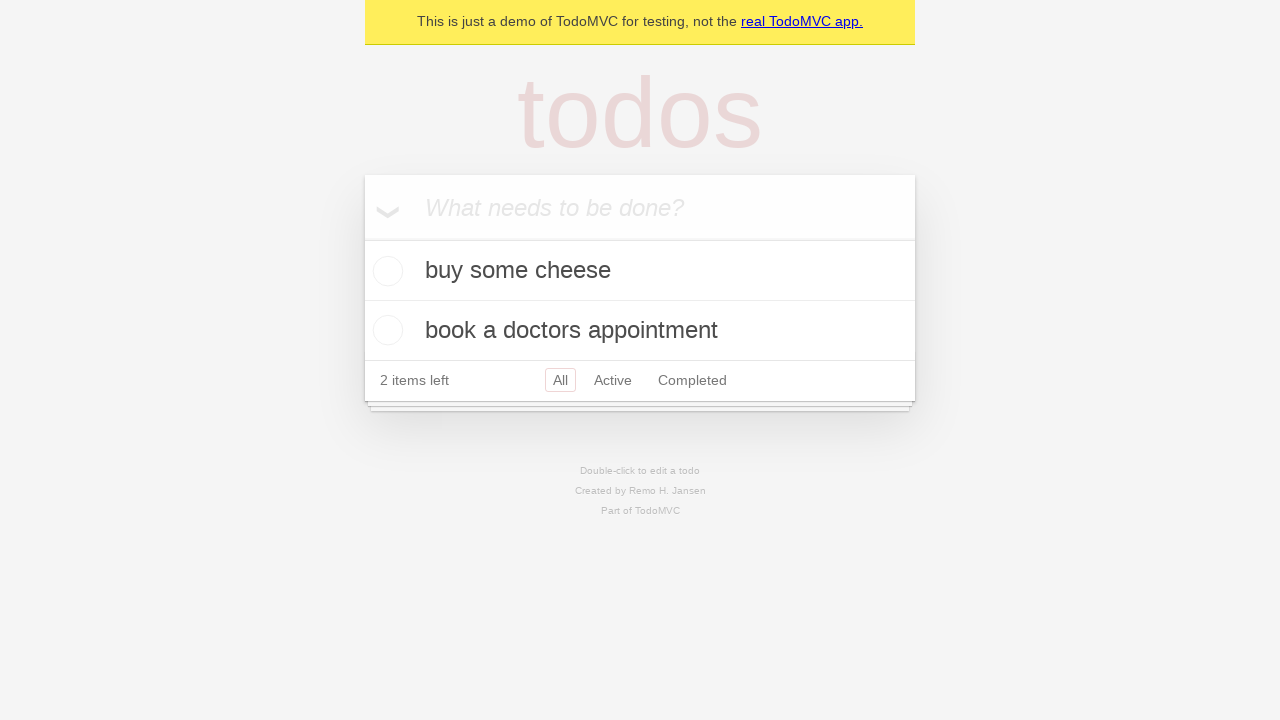

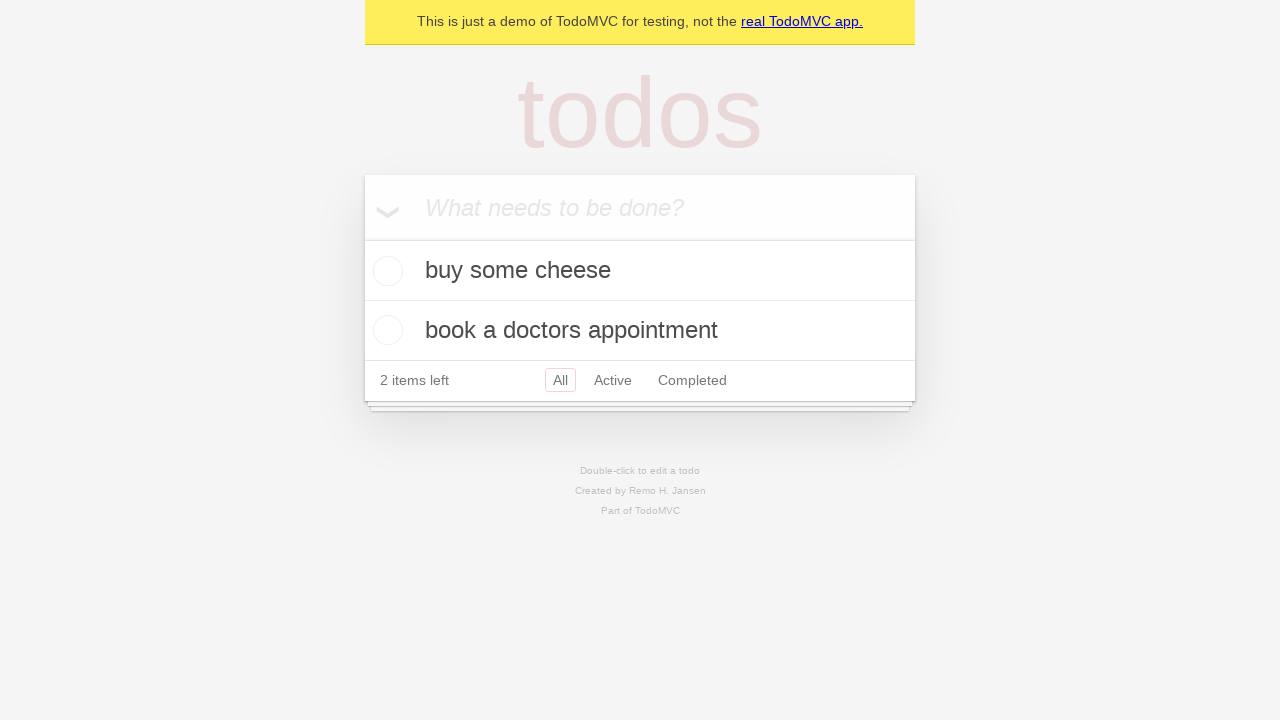